Tests child window handling by clicking a link that opens a new window, switching to the child window to read content, then switching back to the parent window

Starting URL: https://the-internet.herokuapp.com/windows

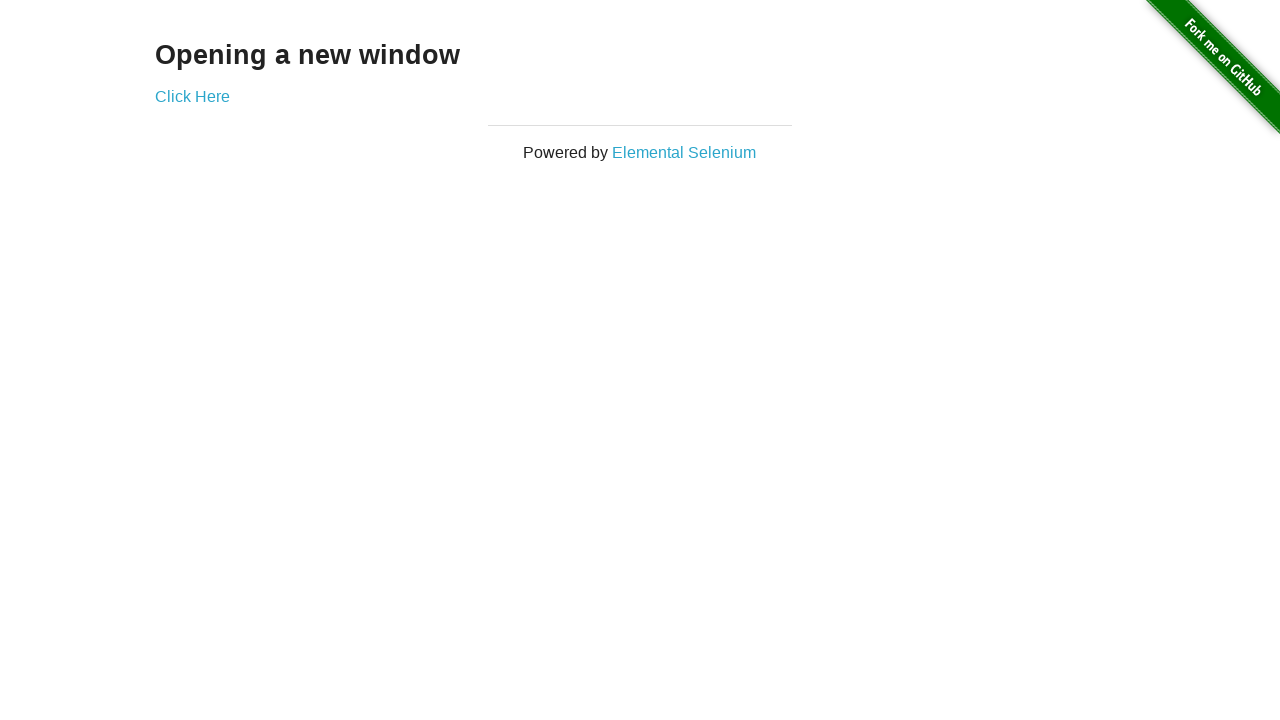

Clicked 'Click Here' link to open new window at (192, 96) on text=Click Here
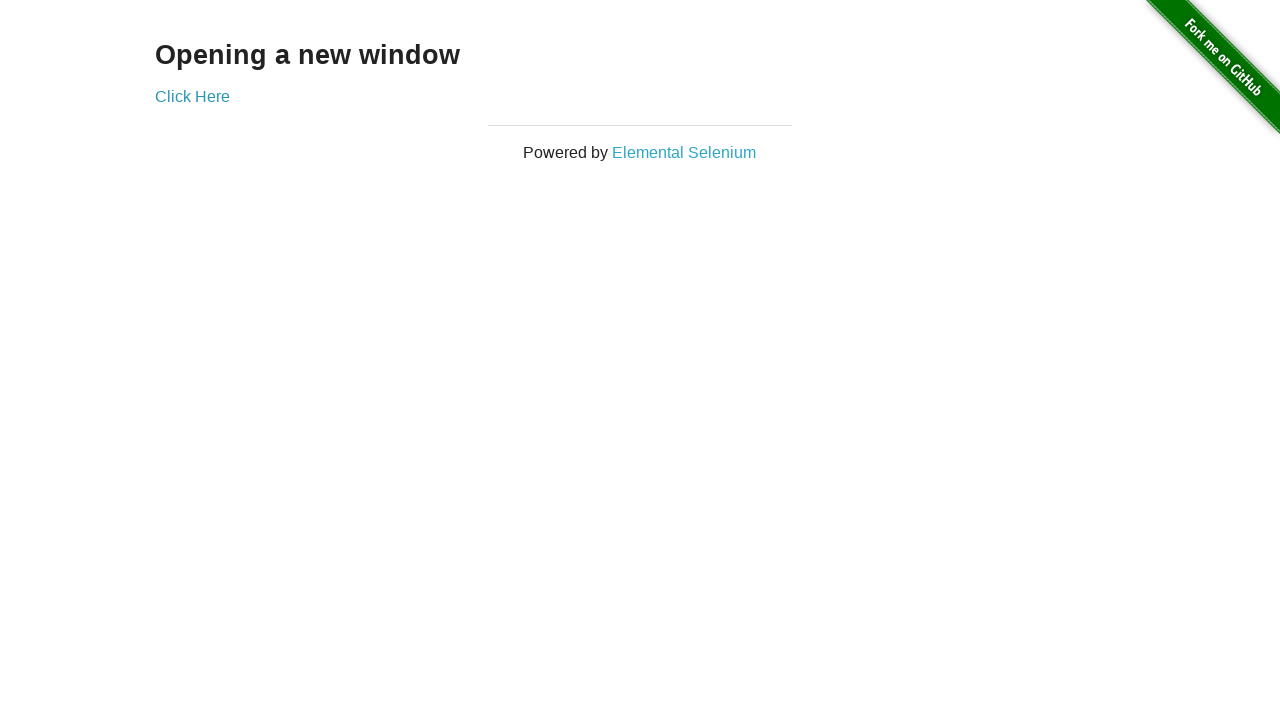

Captured new child window/page object
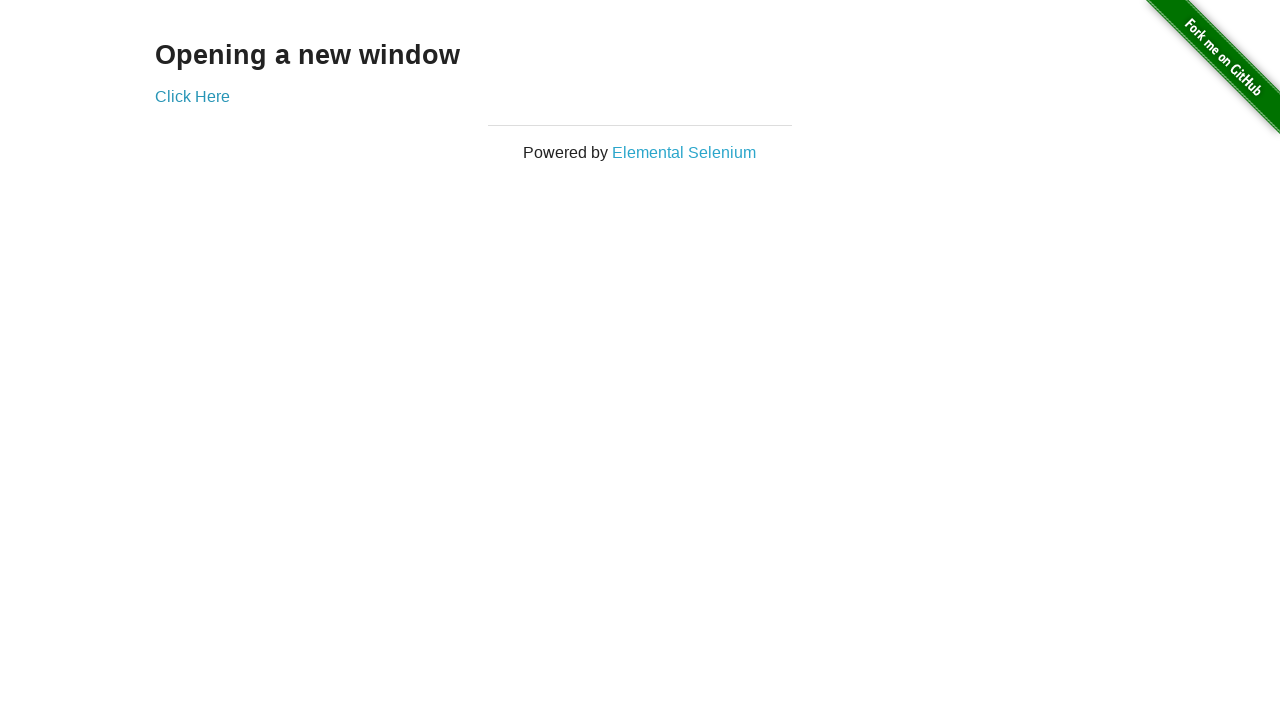

Child window finished loading
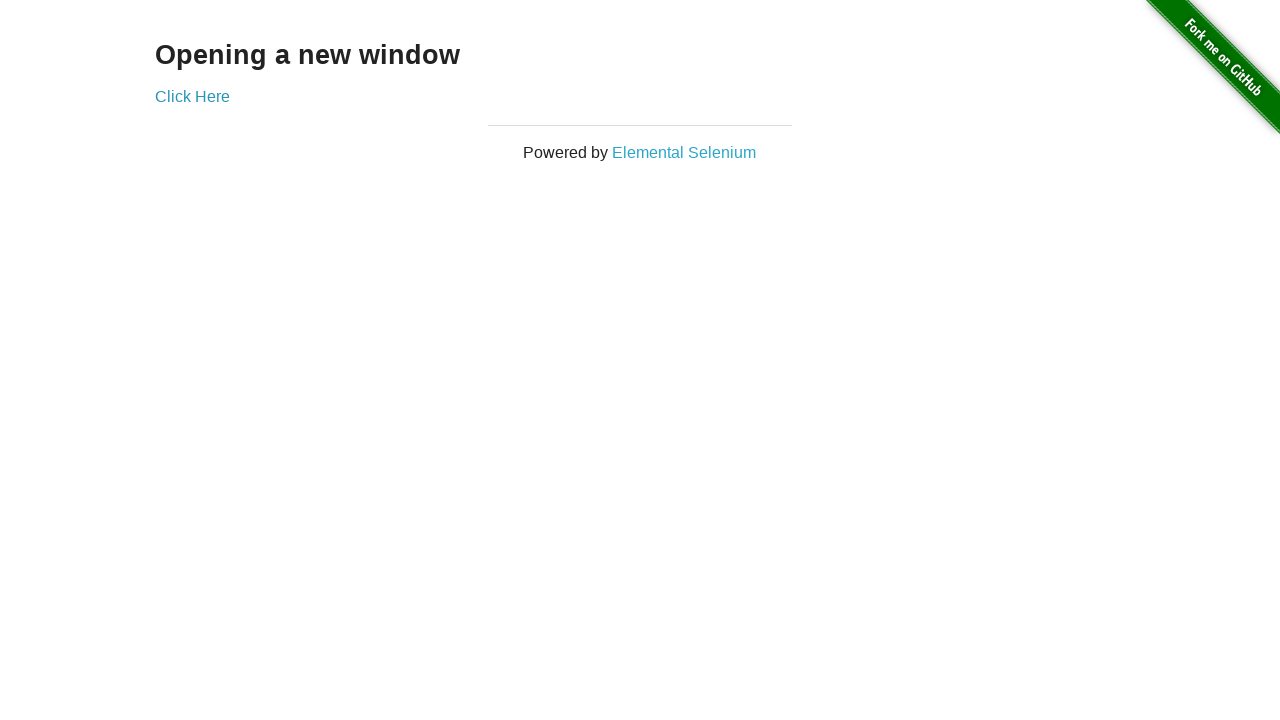

Child window content verified - h3 element found
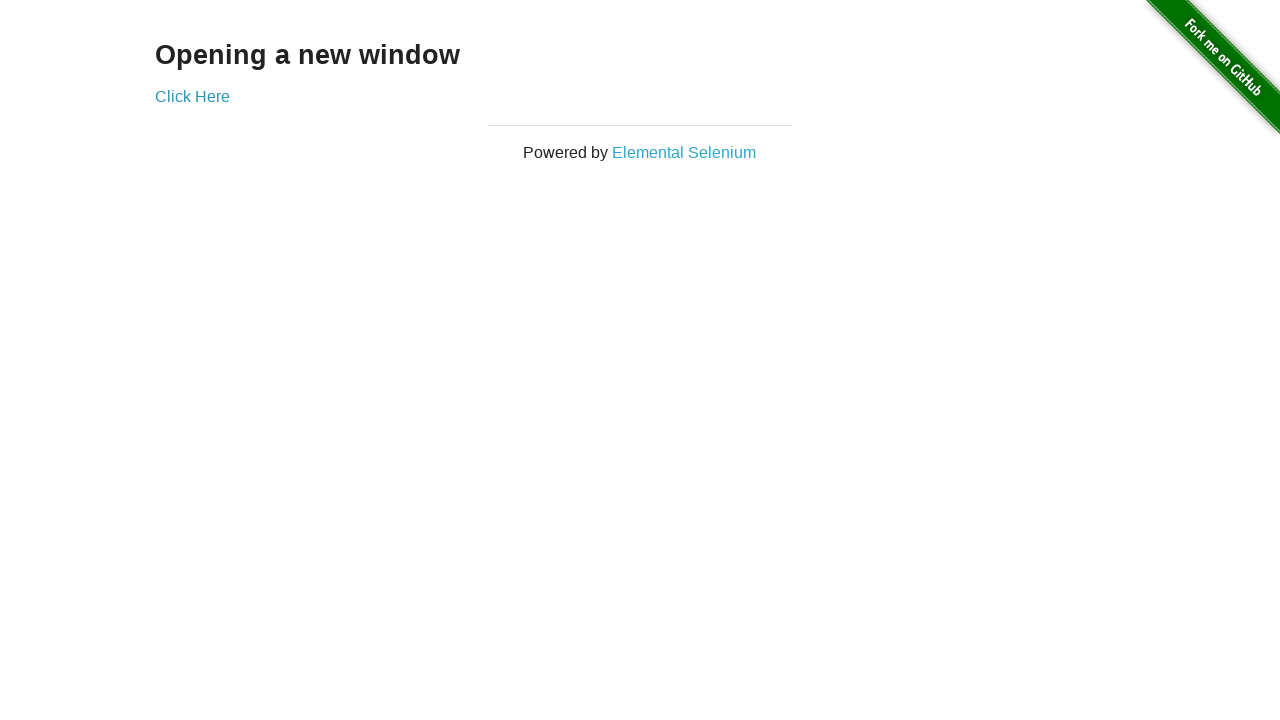

Switched back to parent window
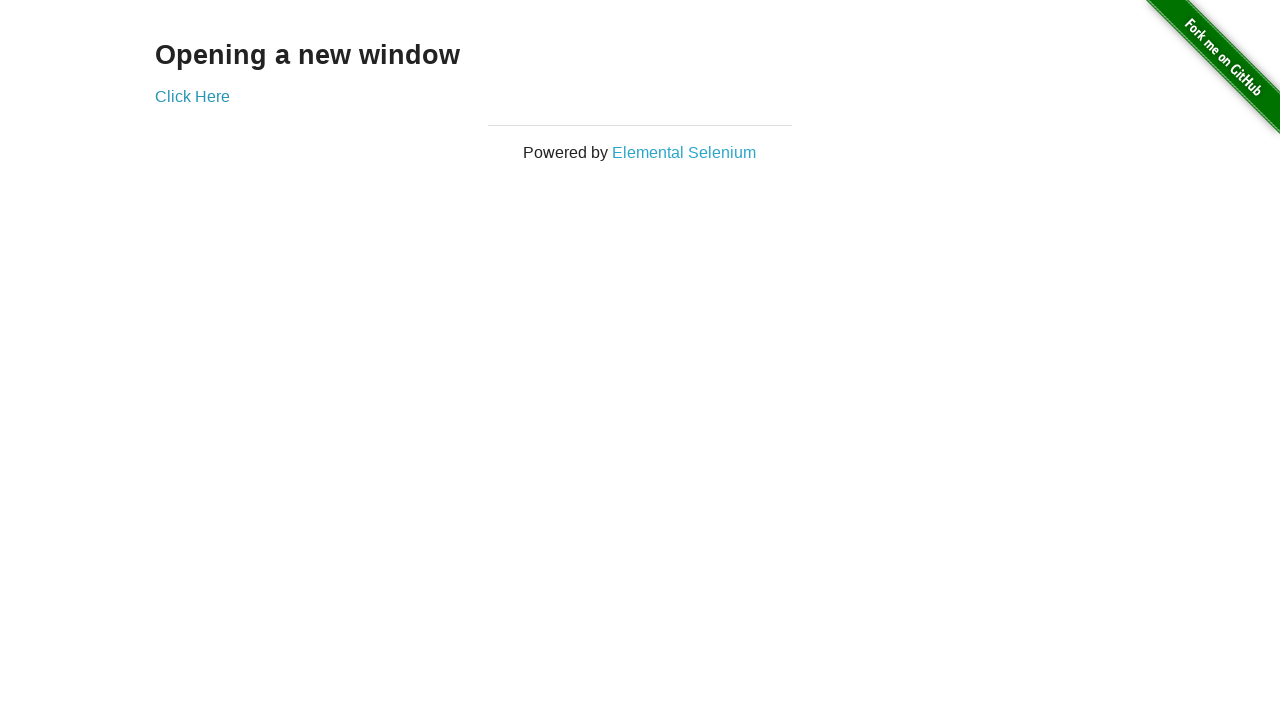

Parent window content verified - h3 element found
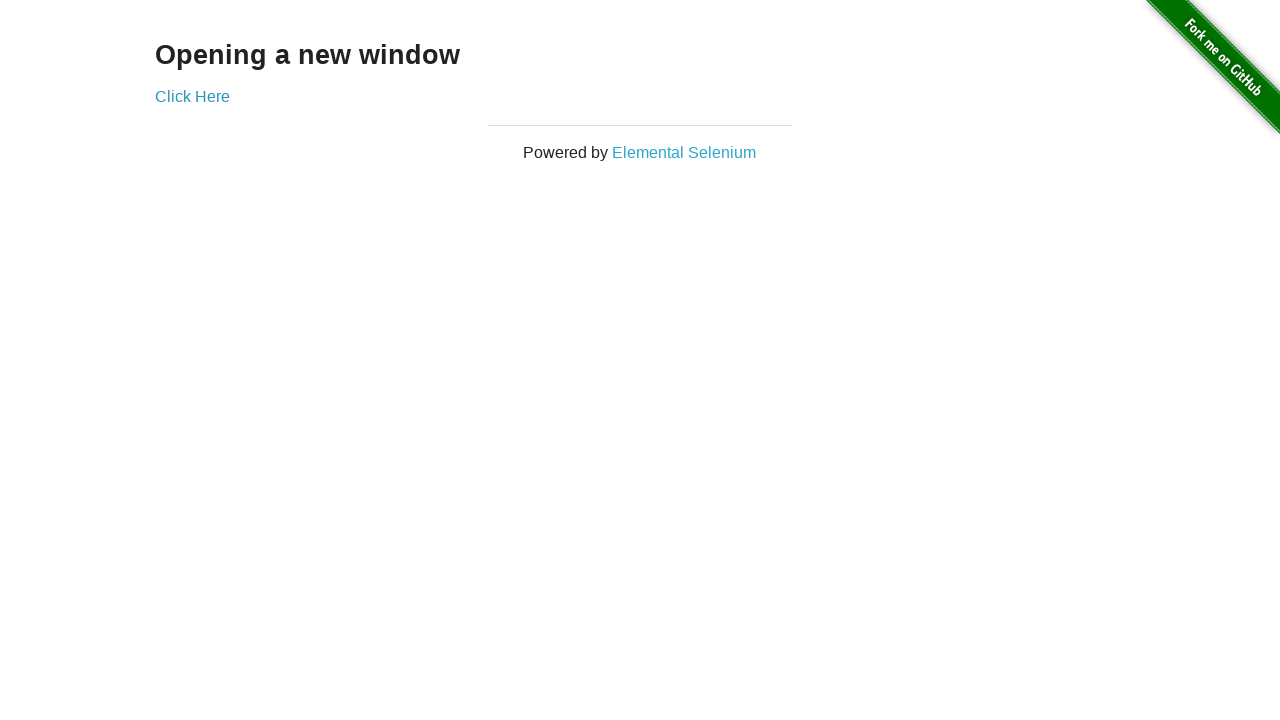

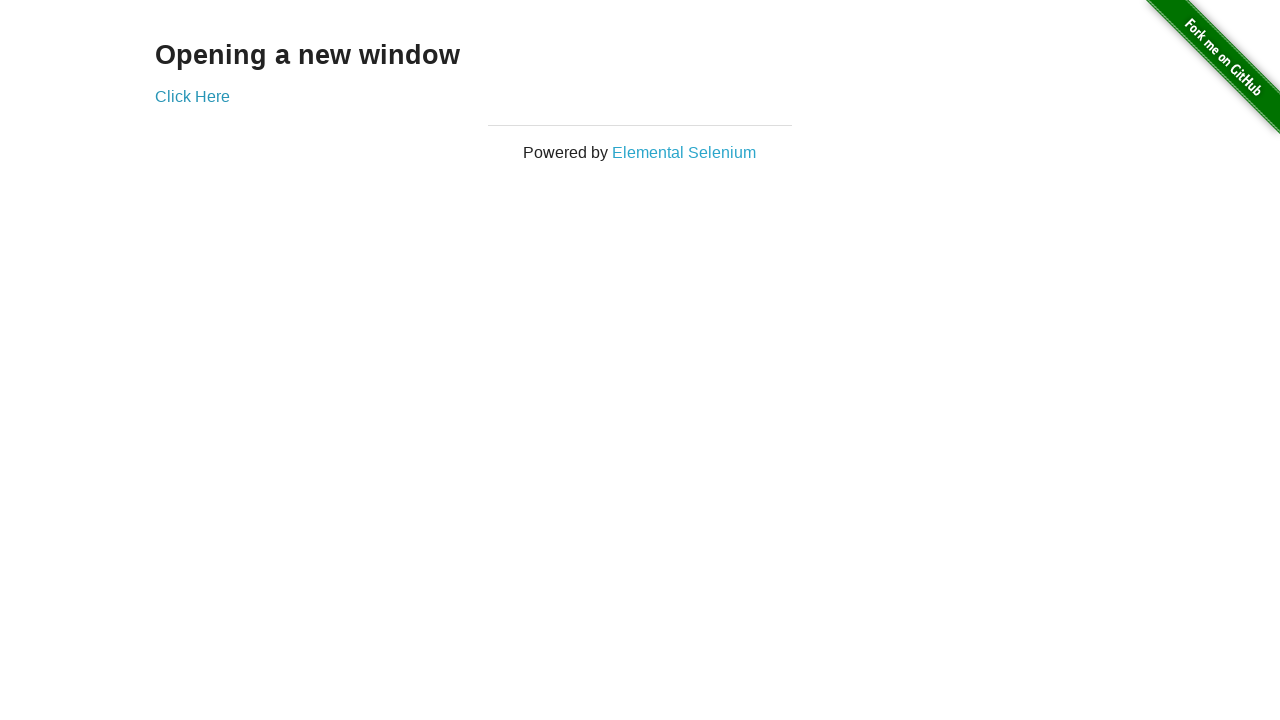